Tests dropdown functionality by navigating to a dropdown page and selecting "Option 2" from the dropdown menu

Starting URL: http://the-internet.herokuapp.com/dropdown

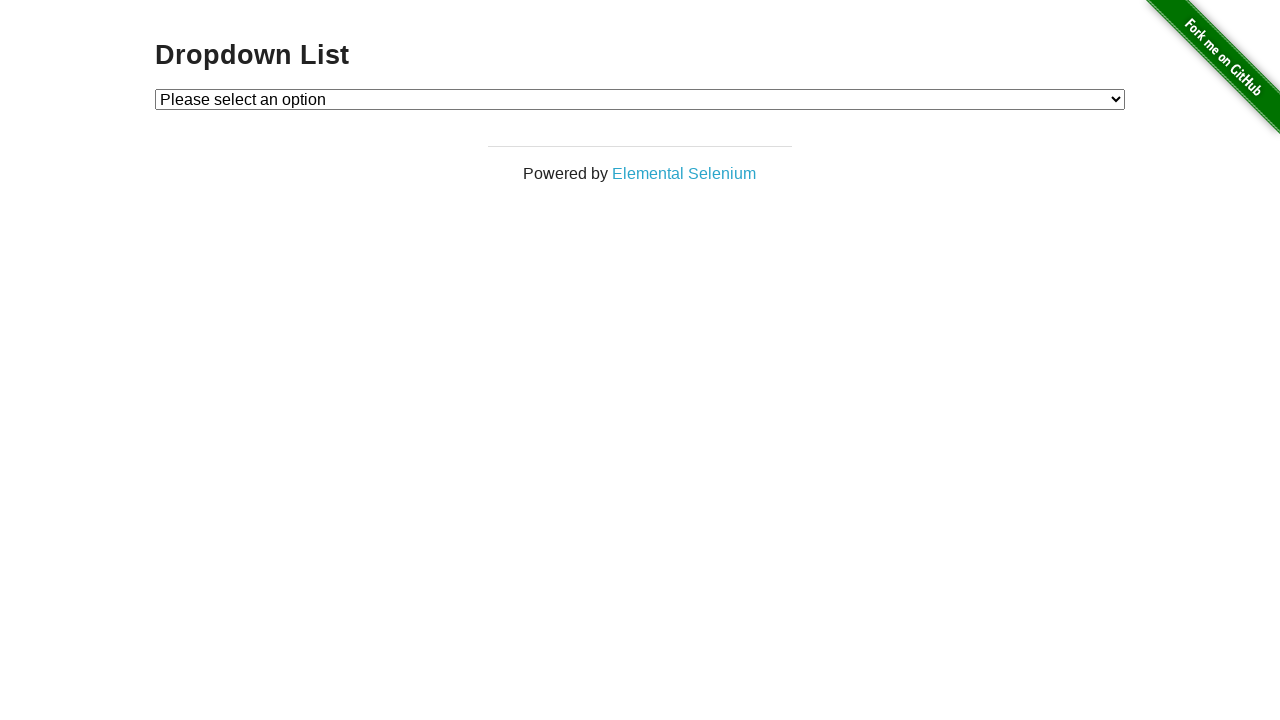

Selected 'Option 2' from the dropdown menu on #dropdown
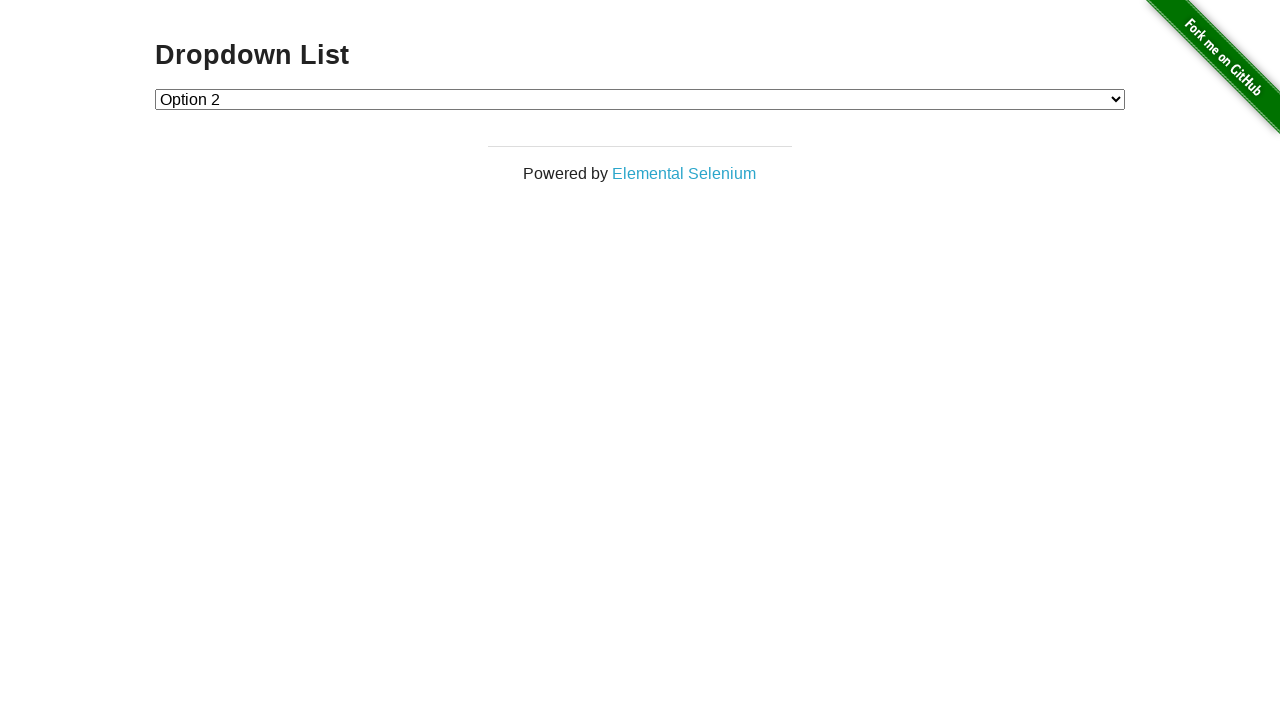

Waited 1000ms to verify dropdown selection
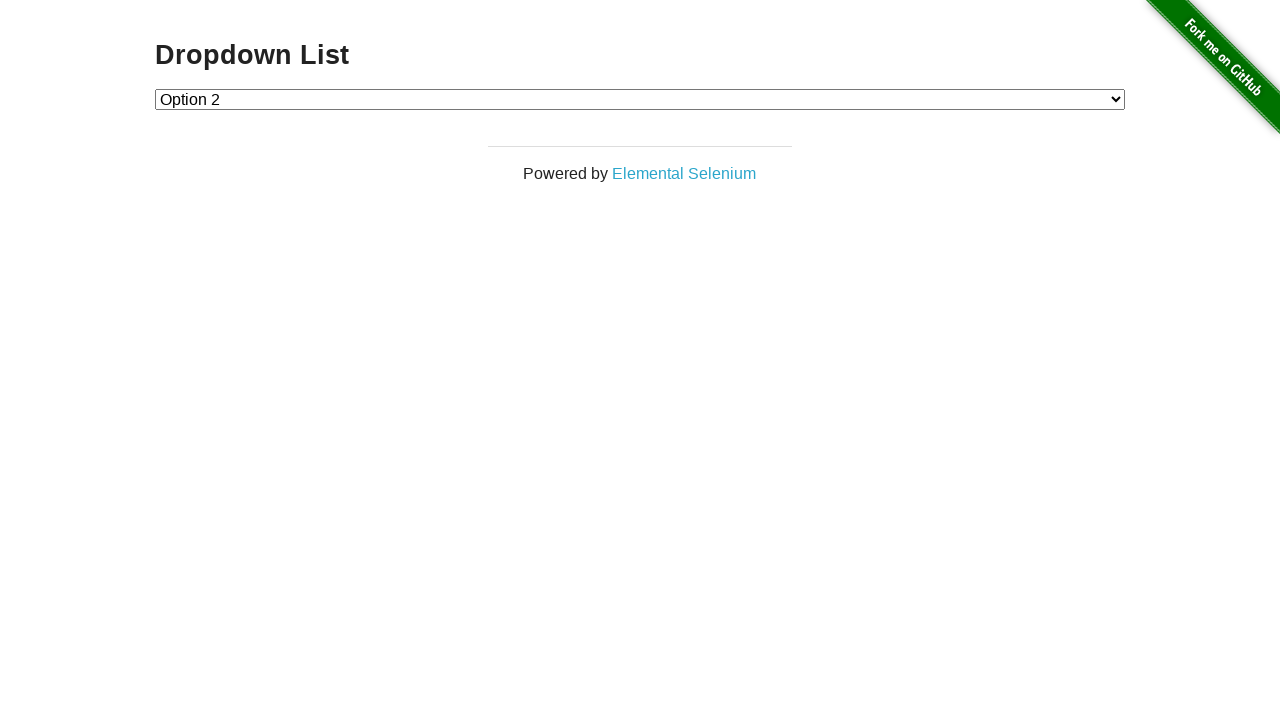

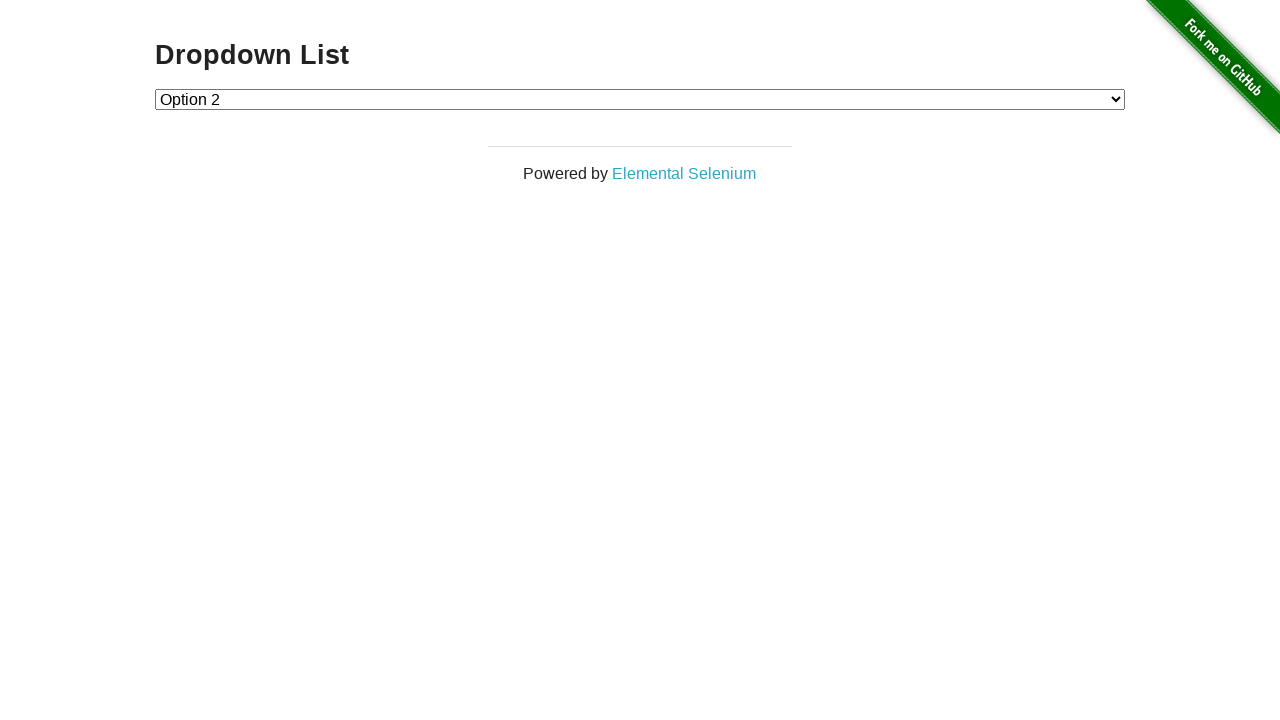